Tests the toggle all functionality to mark all todos as completed or active

Starting URL: https://todomvc.com/examples/react/dist/

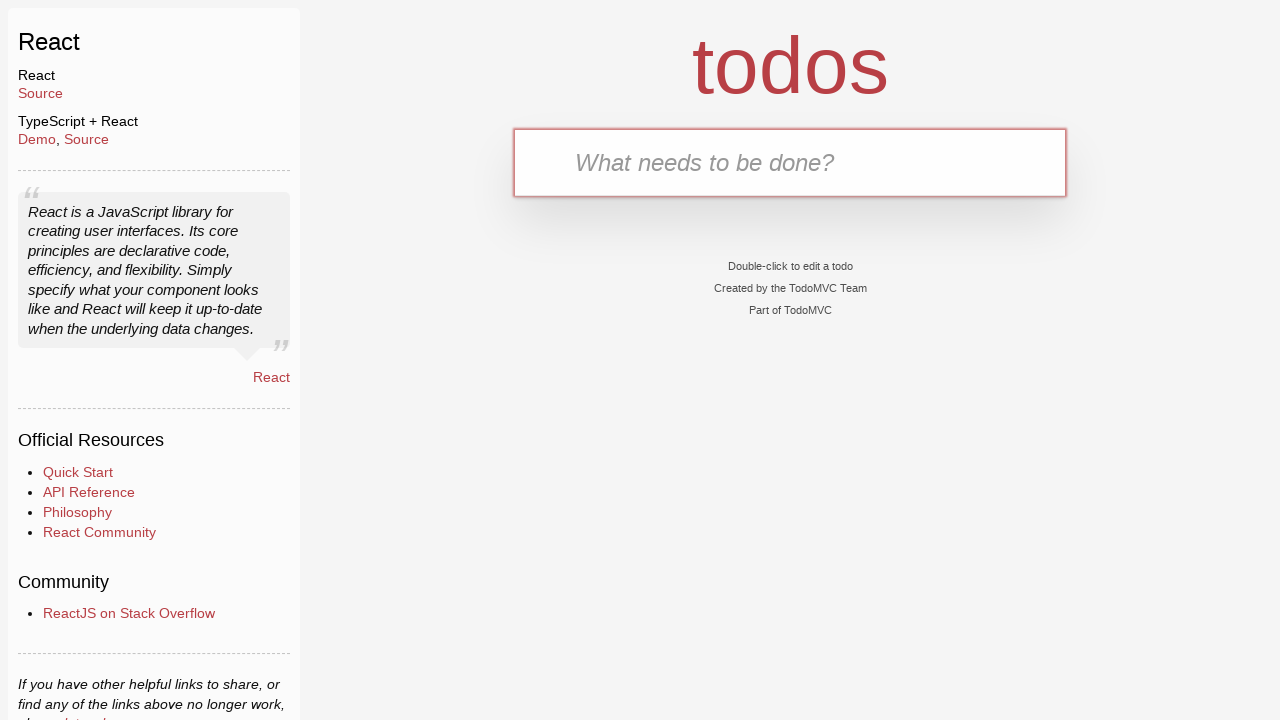

Waited for new todo input field to be visible
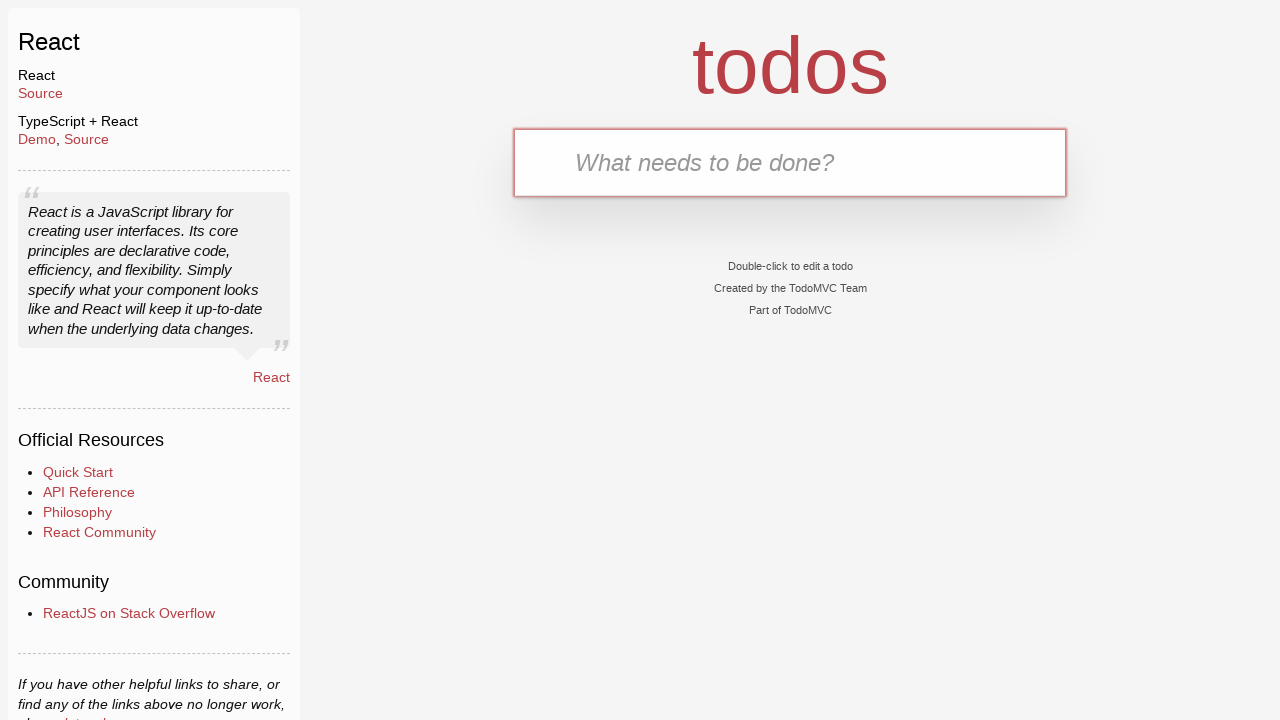

Filled new todo input with 'ToDo0' on input.new-todo
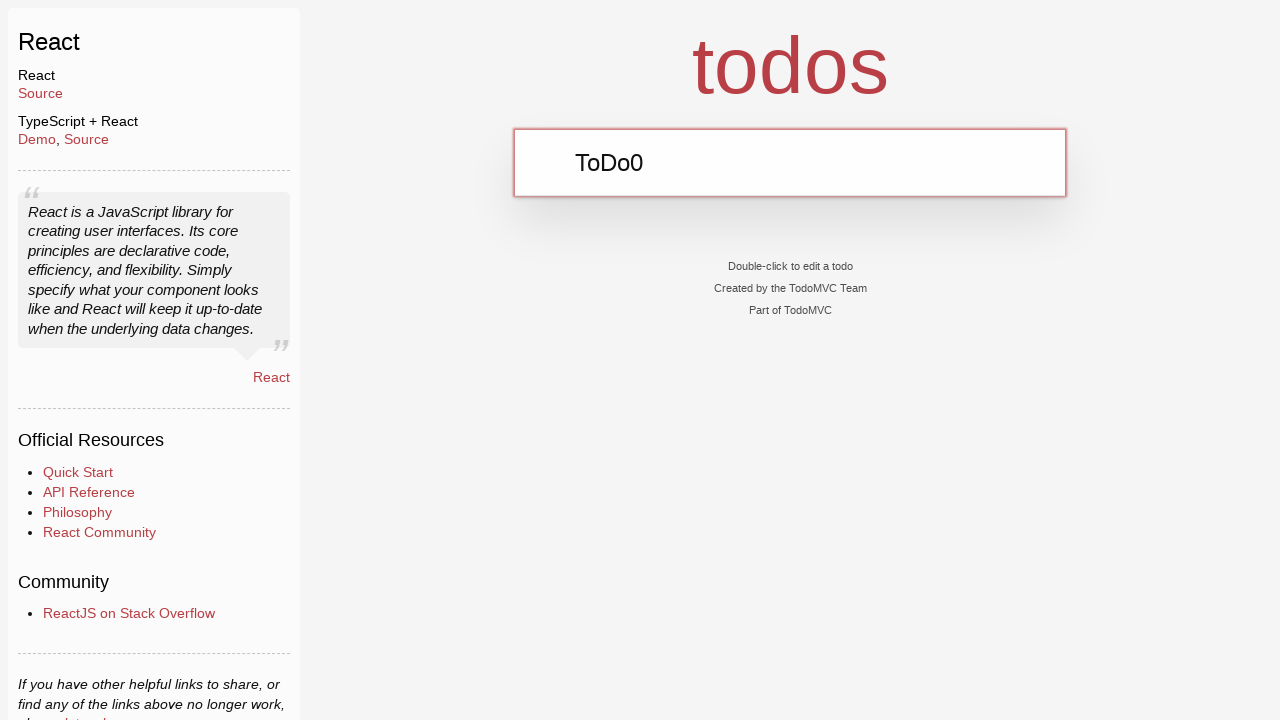

Pressed Enter to create todo item 1 on input.new-todo
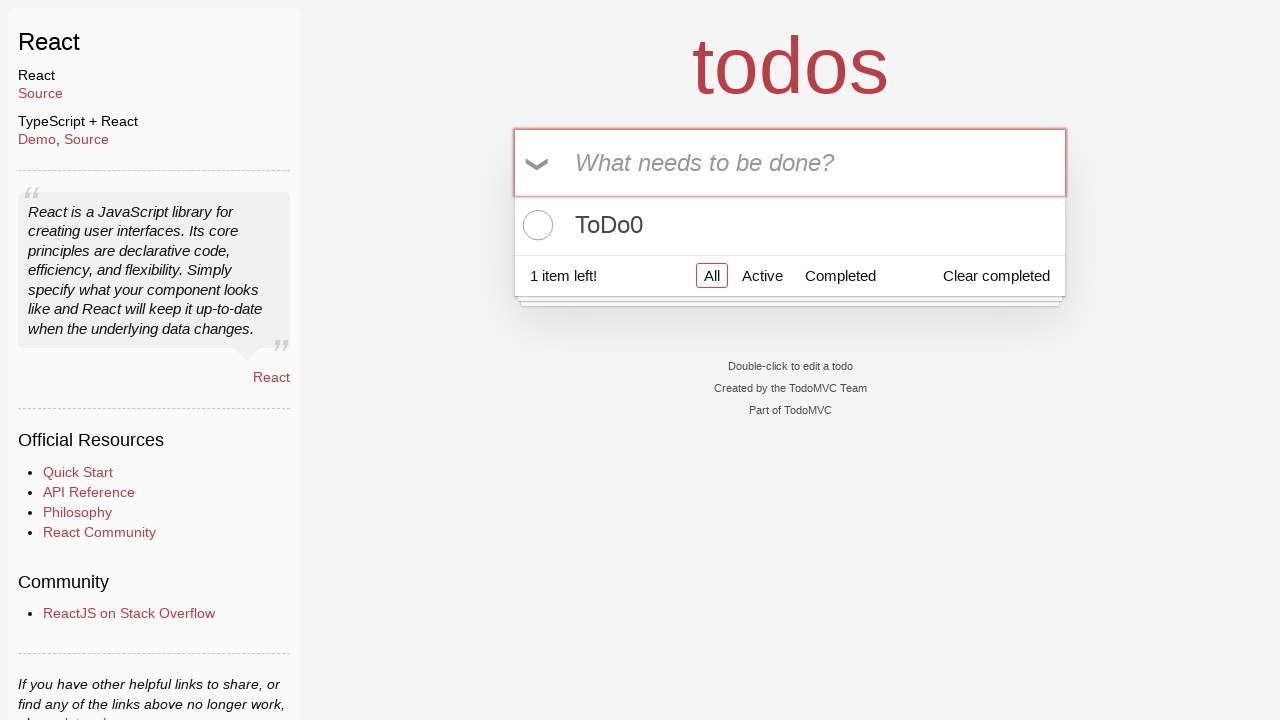

Filled new todo input with 'ToDo1' on input.new-todo
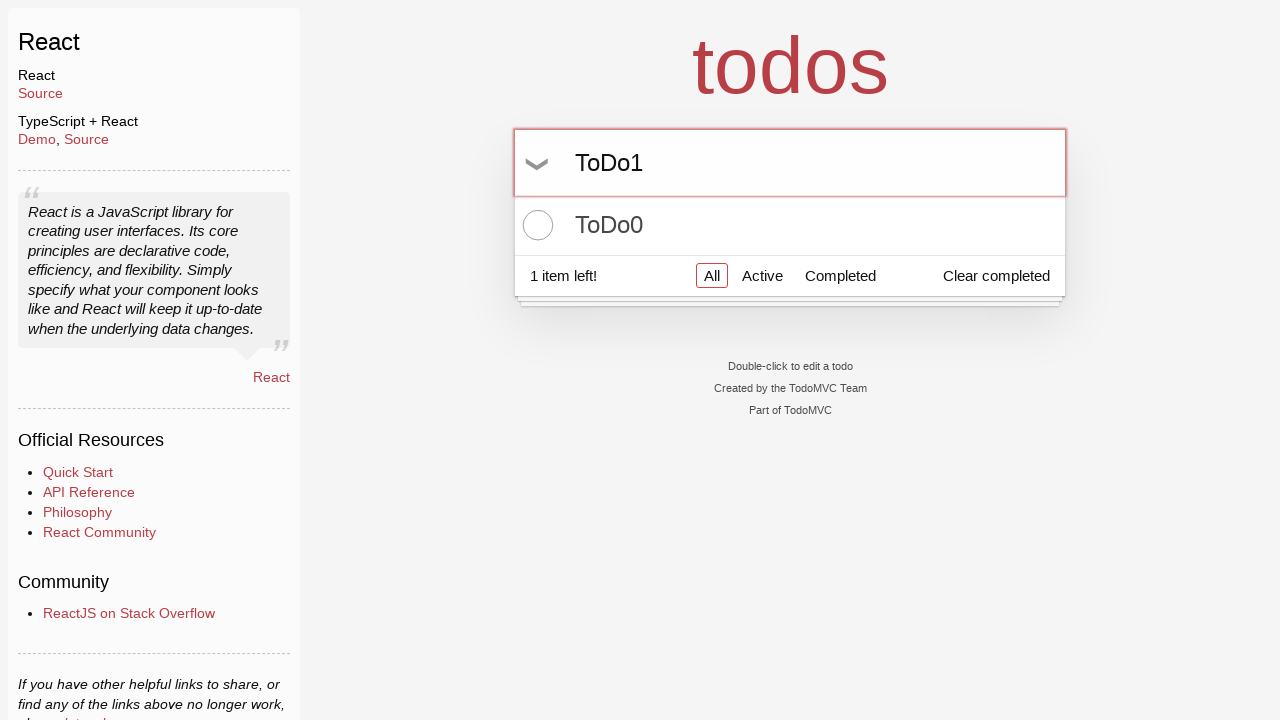

Pressed Enter to create todo item 2 on input.new-todo
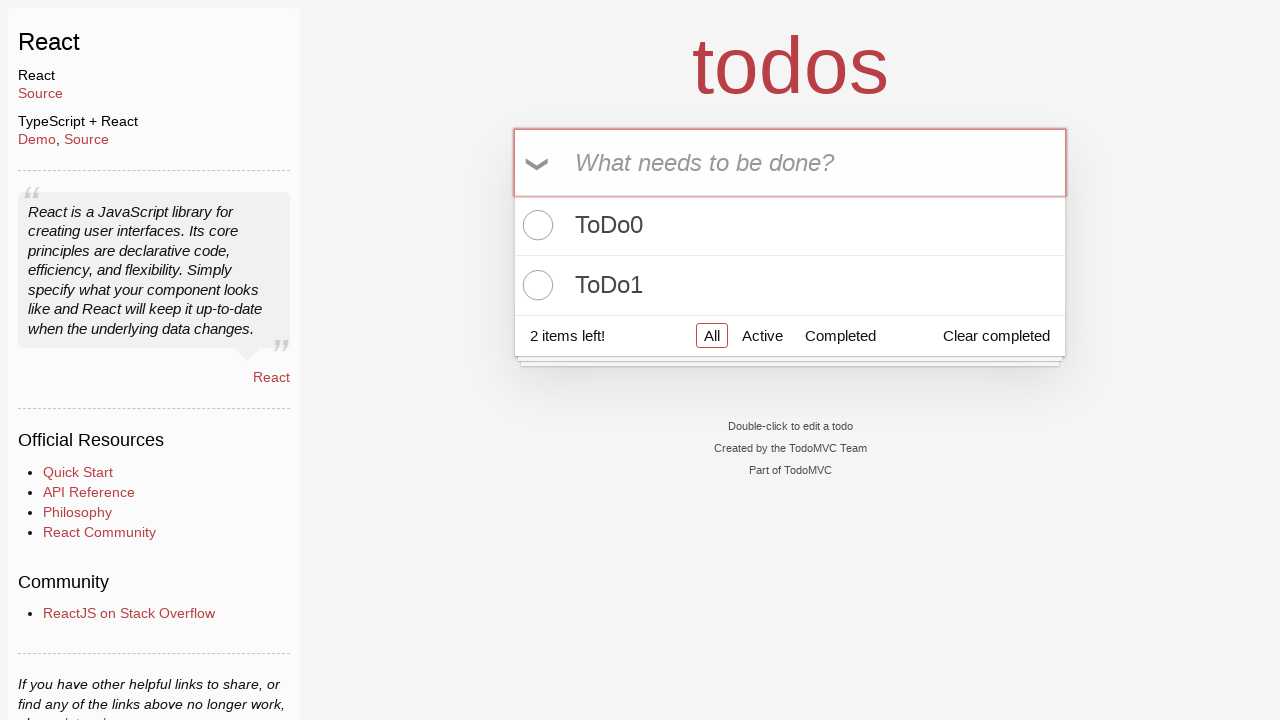

Filled new todo input with 'ToDo2' on input.new-todo
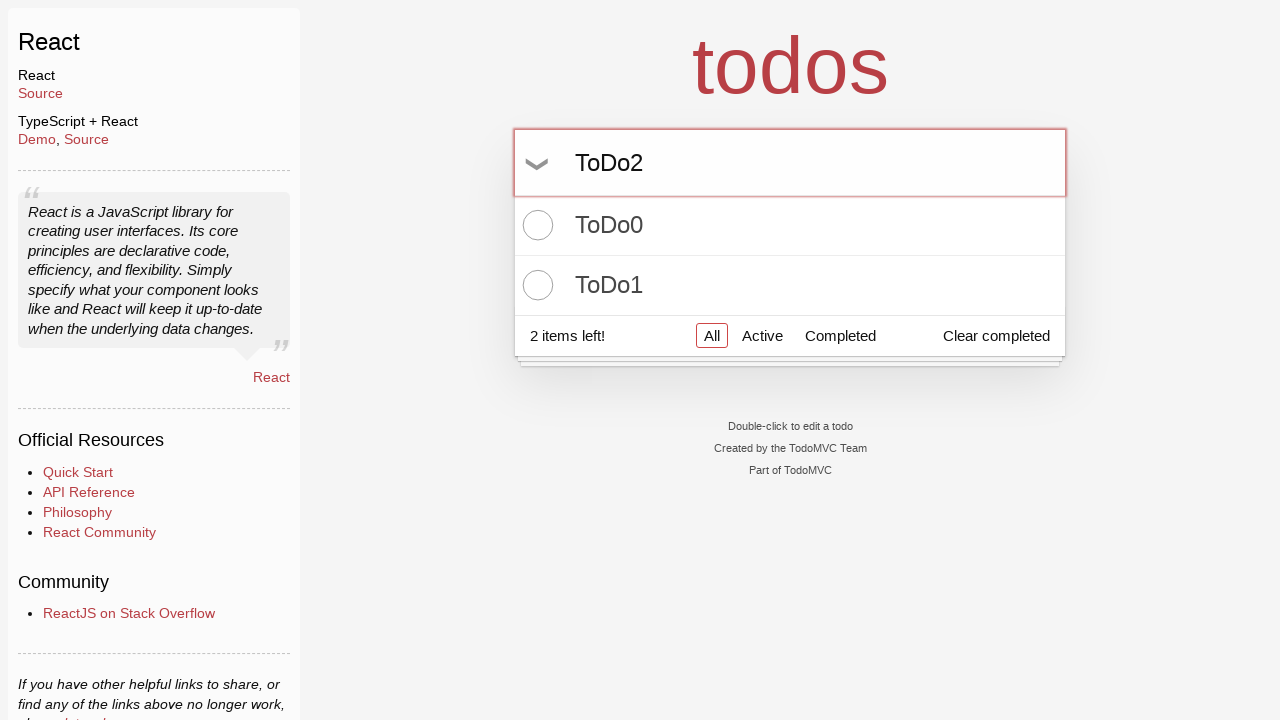

Pressed Enter to create todo item 3 on input.new-todo
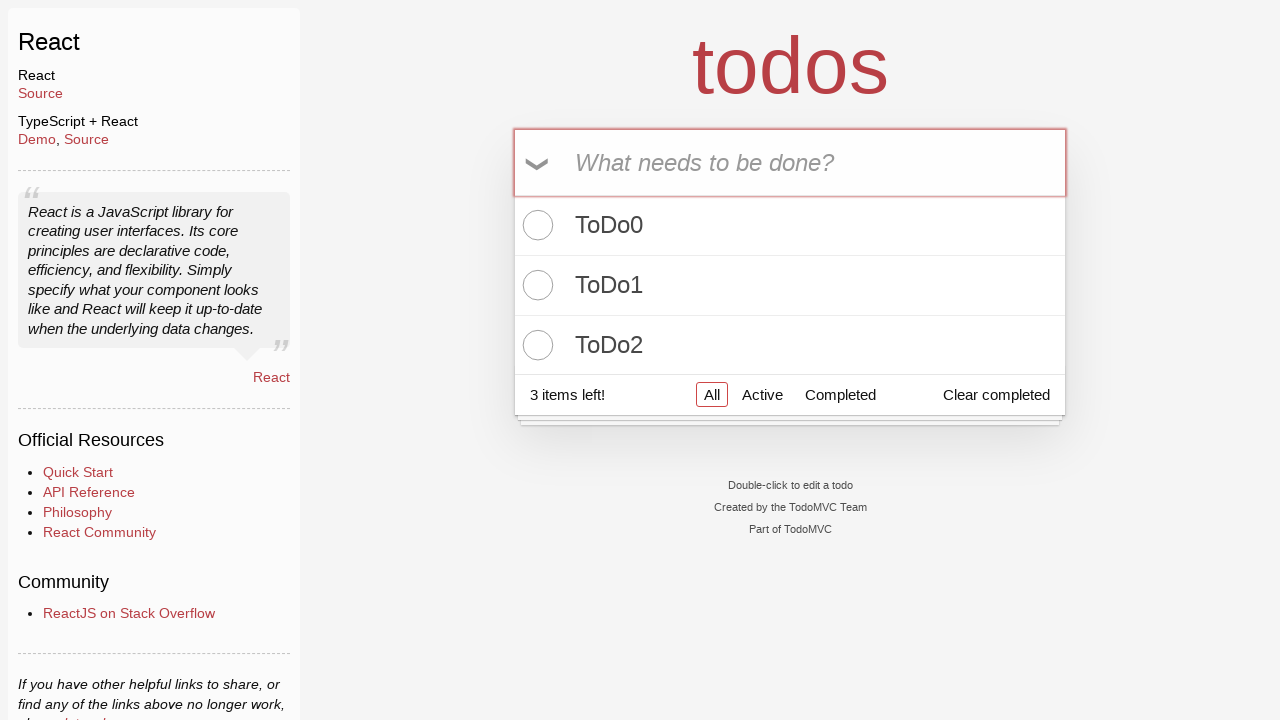

Filled new todo input with 'ToDo3' on input.new-todo
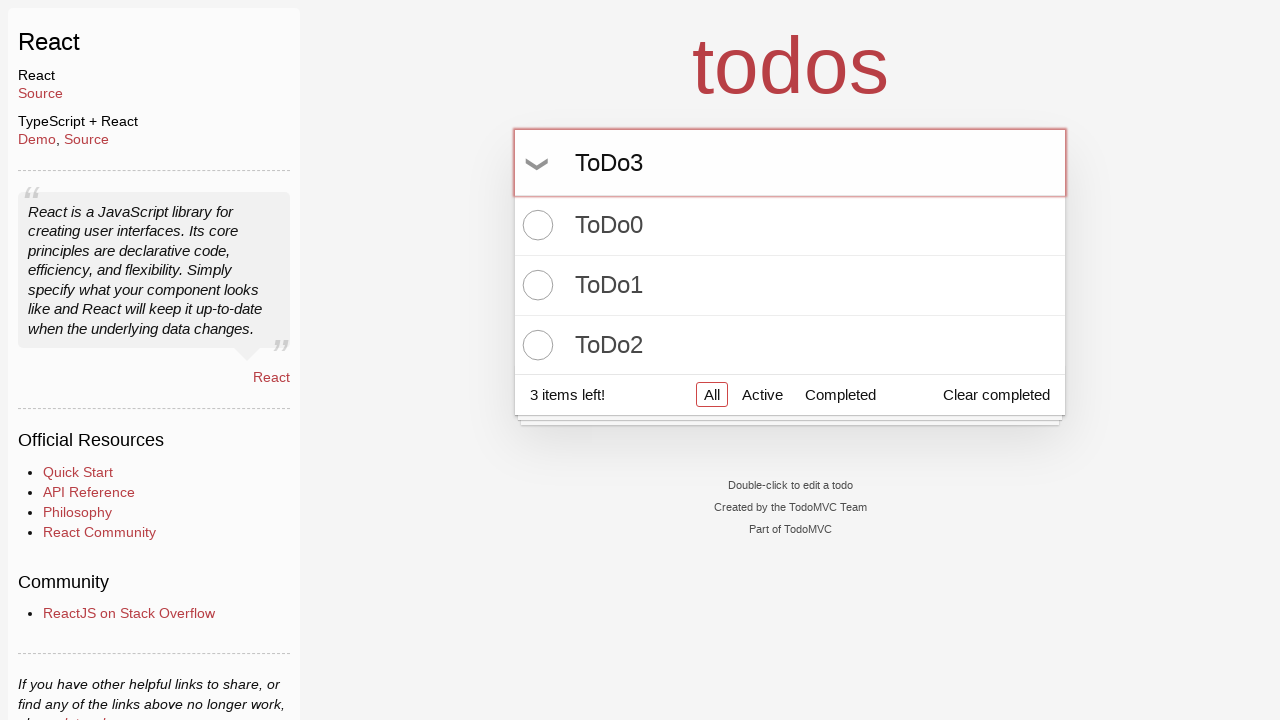

Pressed Enter to create todo item 4 on input.new-todo
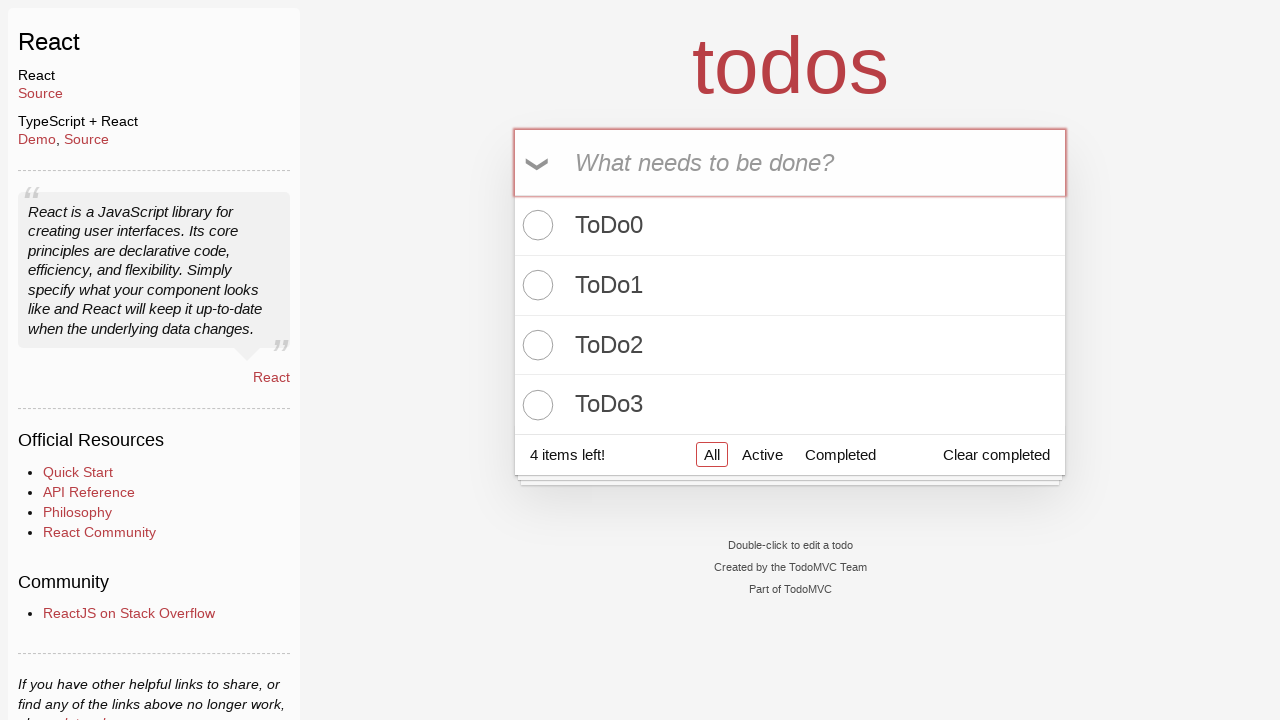

Filled new todo input with 'ToDo4' on input.new-todo
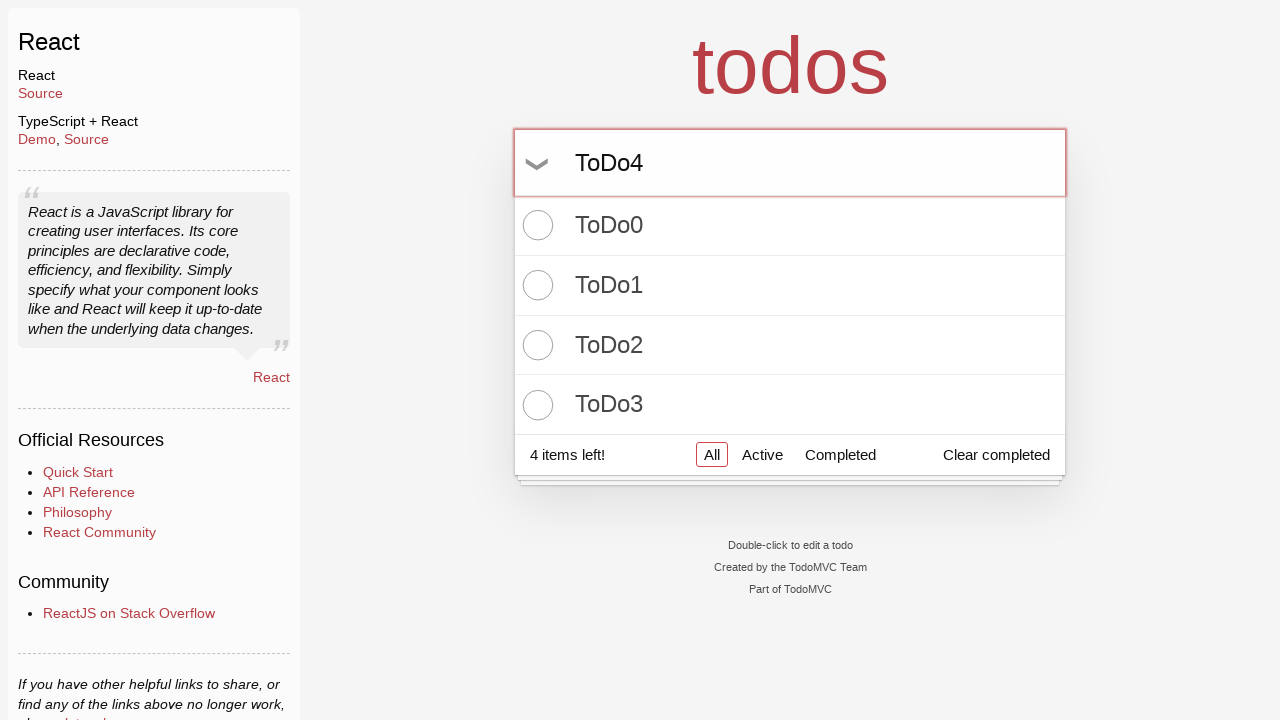

Pressed Enter to create todo item 5 on input.new-todo
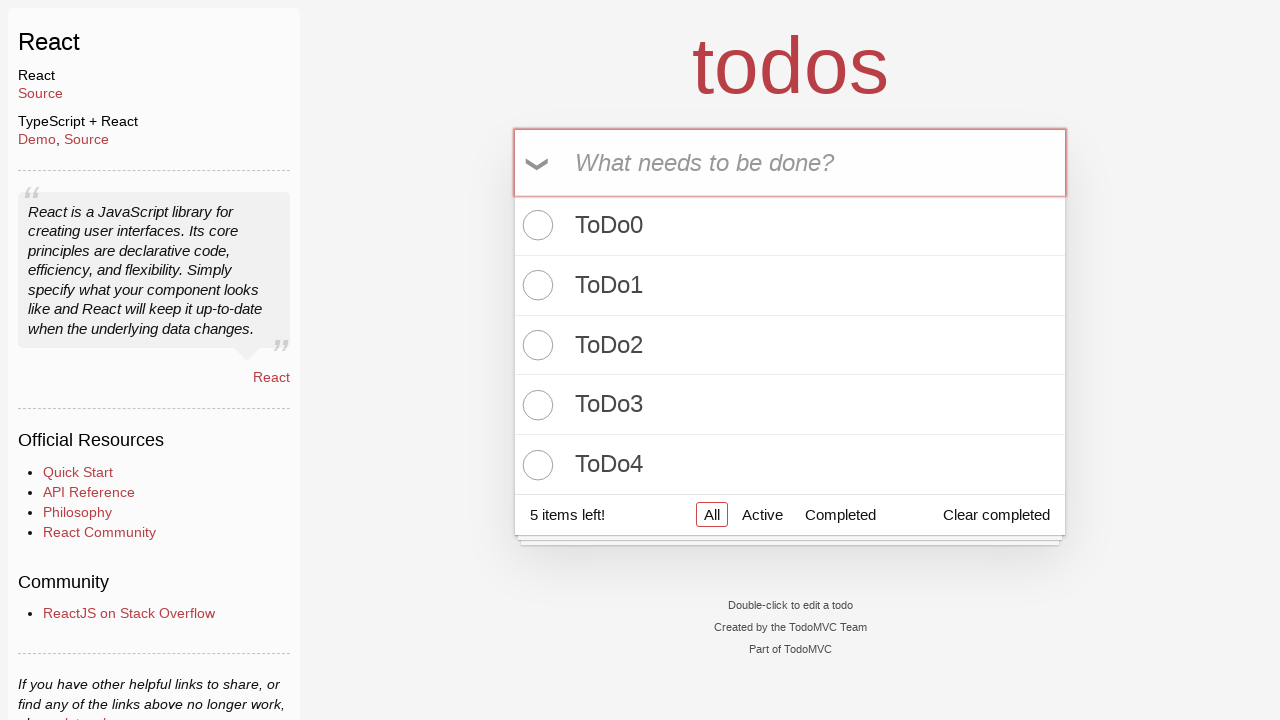

Filled new todo input with 'ToDo5' on input.new-todo
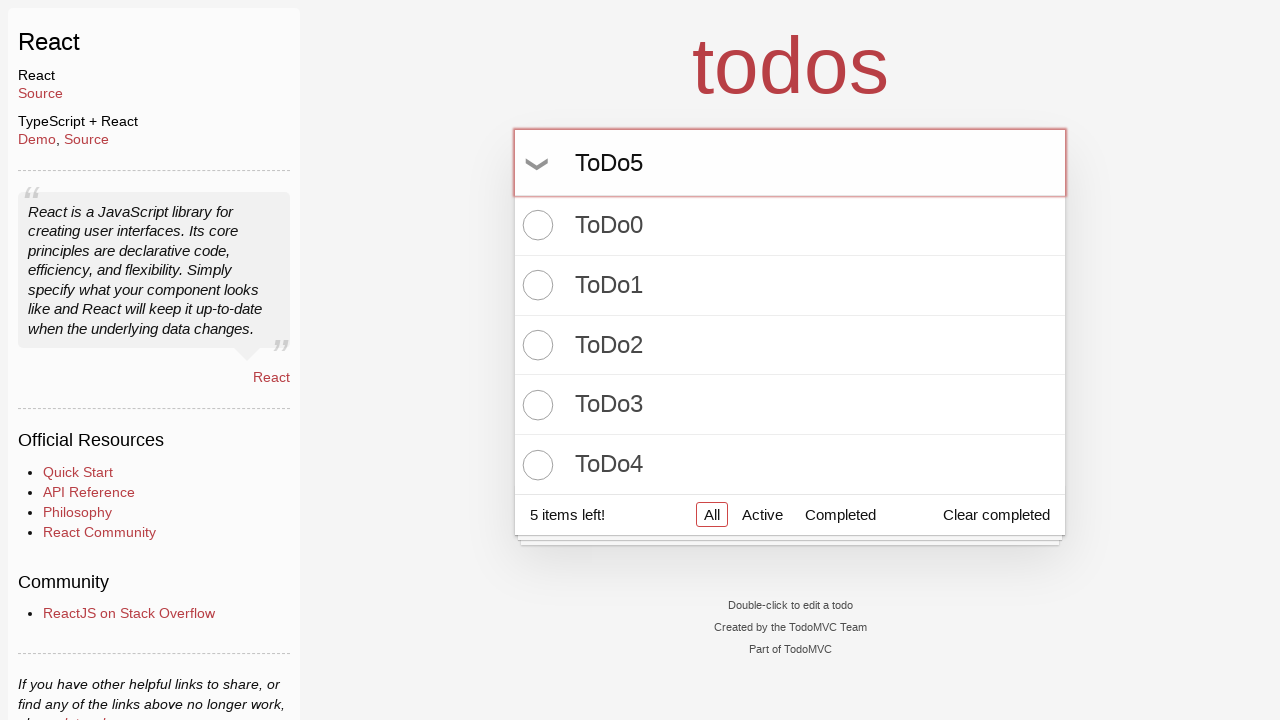

Pressed Enter to create todo item 6 on input.new-todo
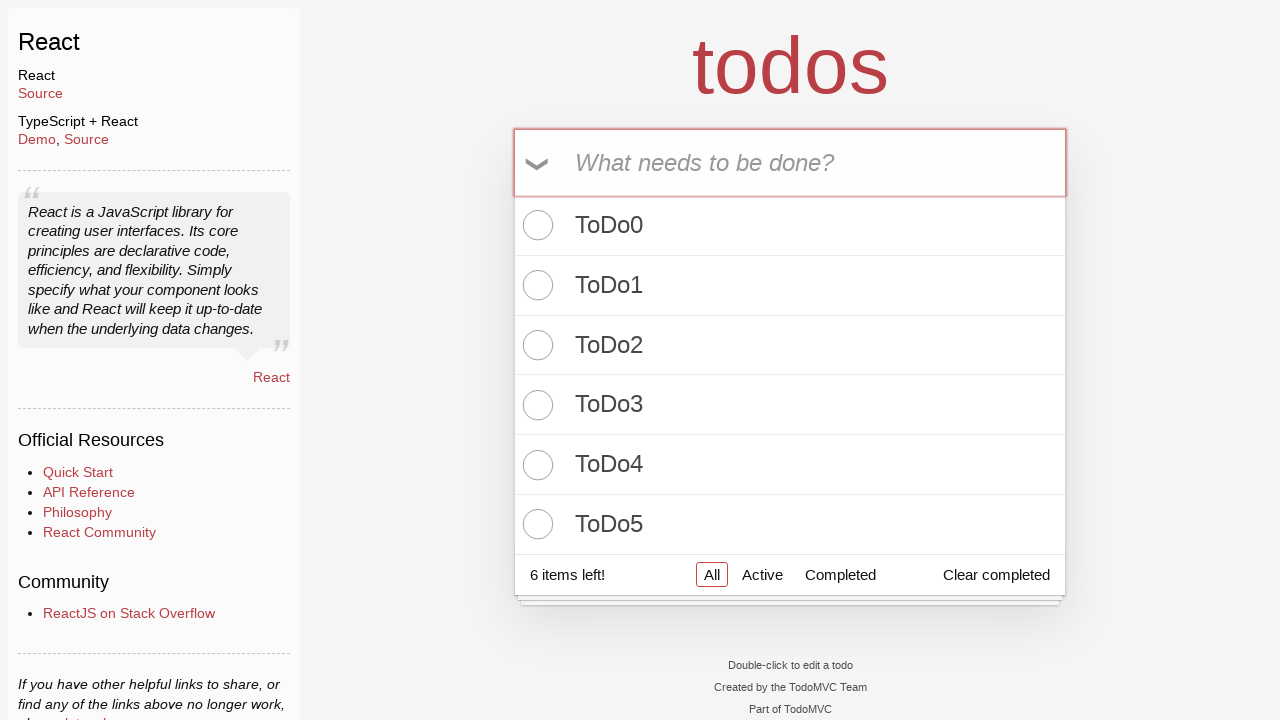

Filled new todo input with 'ToDo6' on input.new-todo
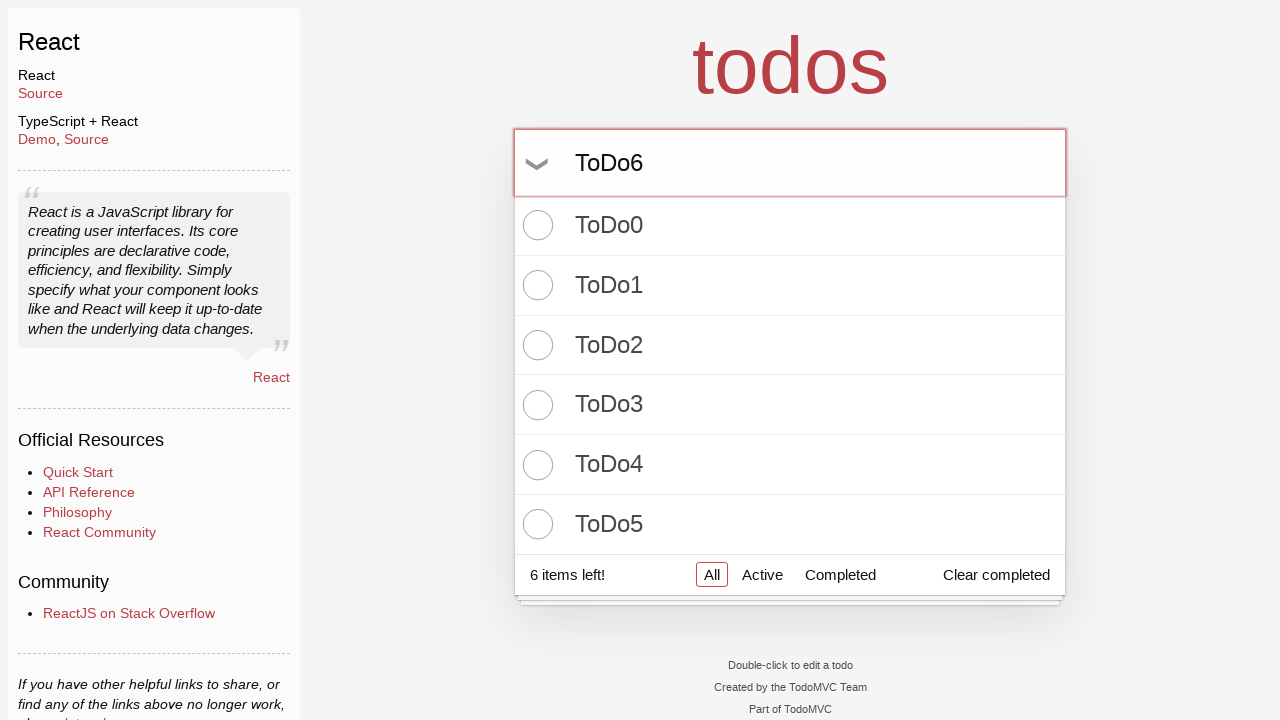

Pressed Enter to create todo item 7 on input.new-todo
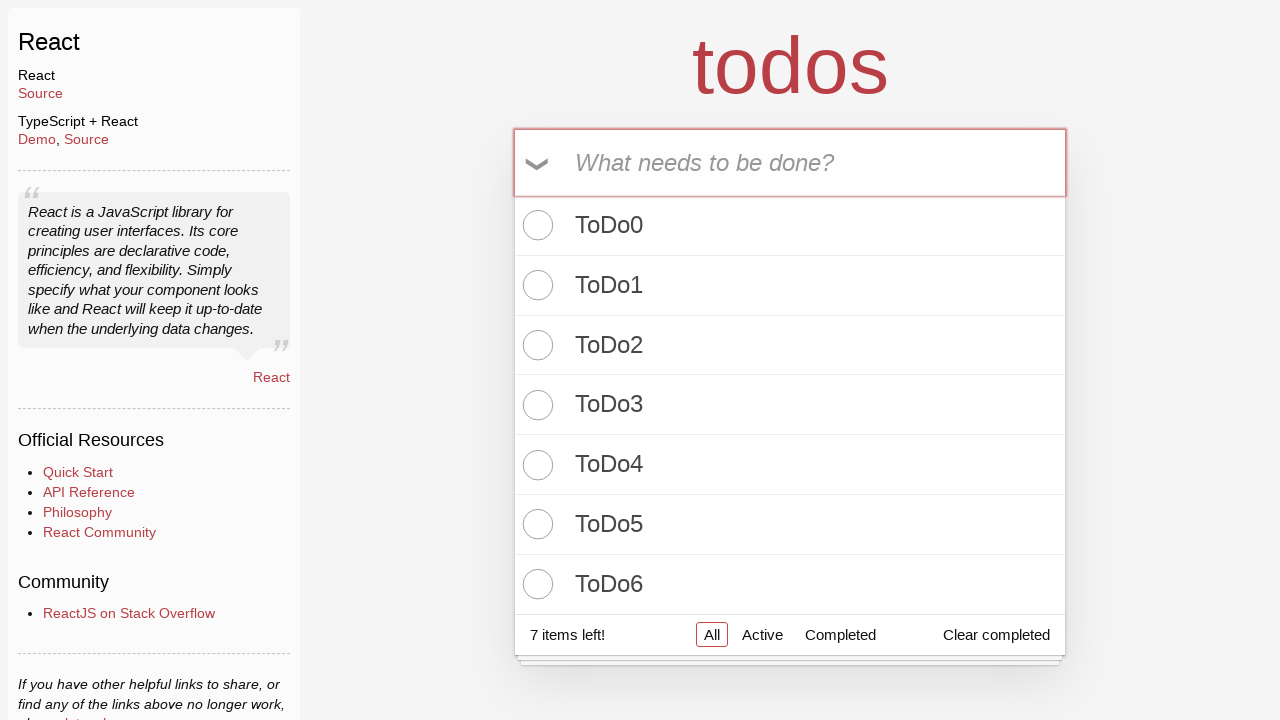

Filled new todo input with 'ToDo7' on input.new-todo
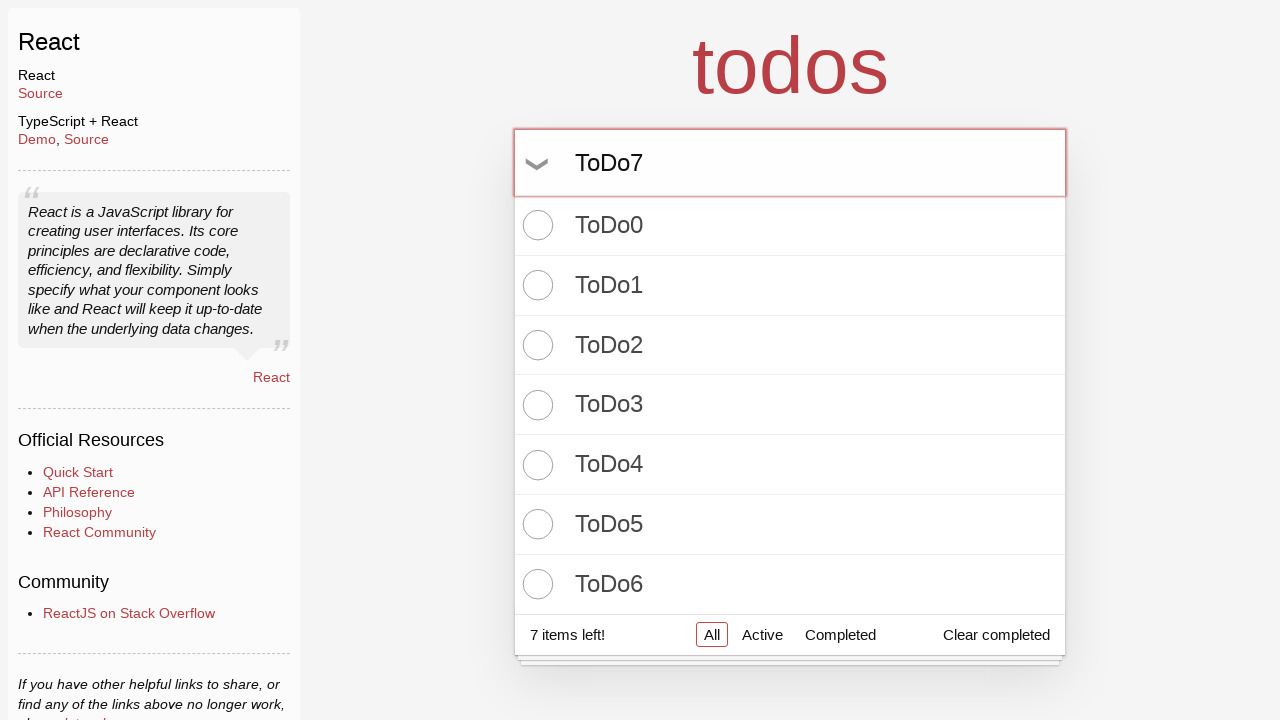

Pressed Enter to create todo item 8 on input.new-todo
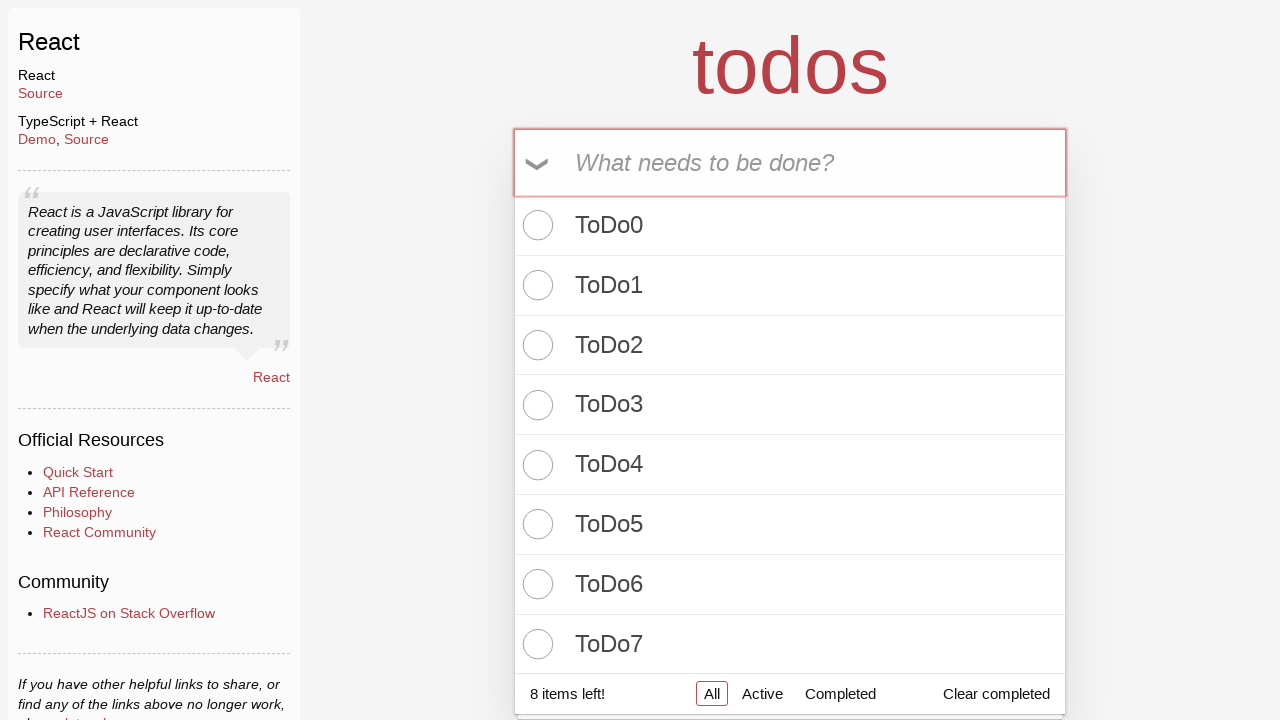

Filled new todo input with 'ToDo8' on input.new-todo
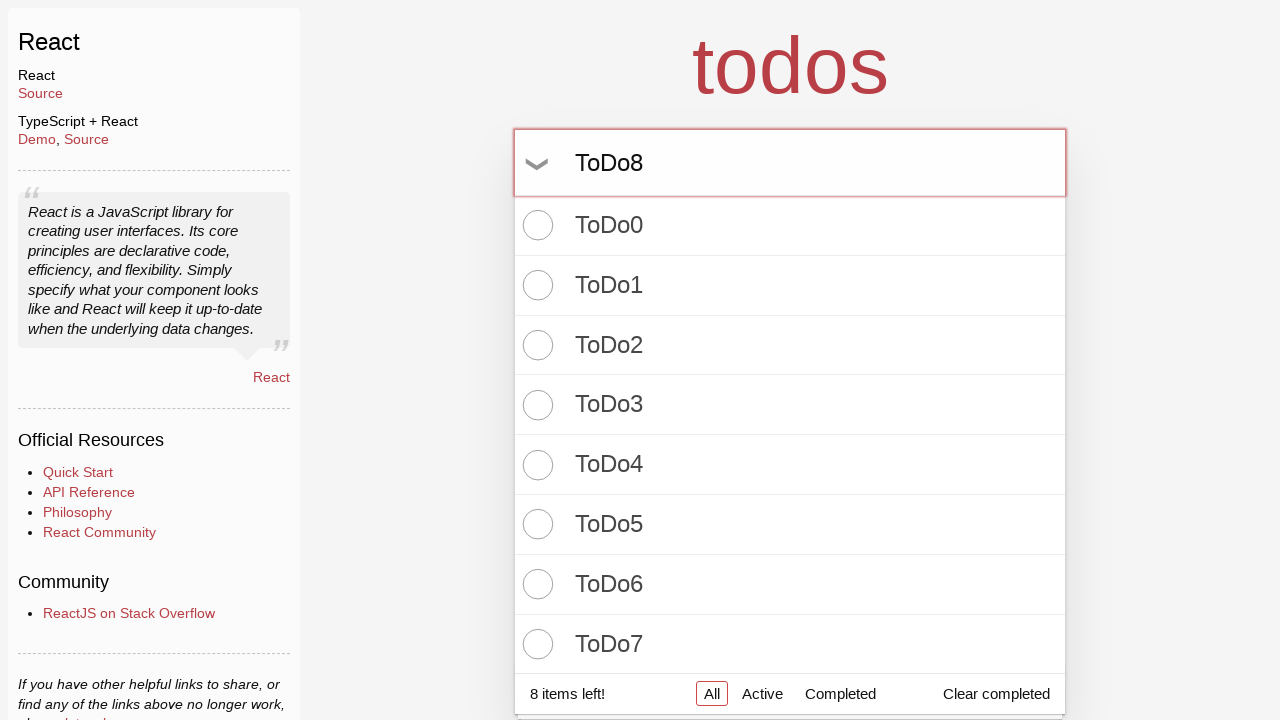

Pressed Enter to create todo item 9 on input.new-todo
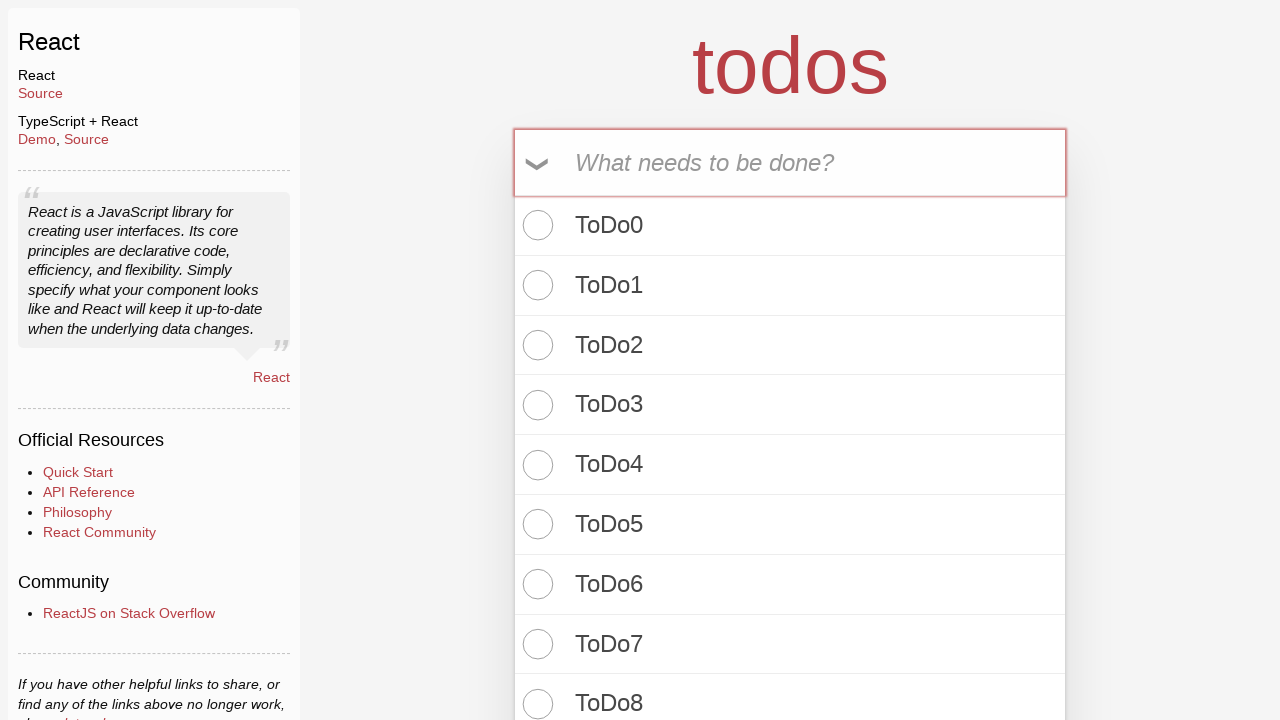

Filled new todo input with 'ToDo9' on input.new-todo
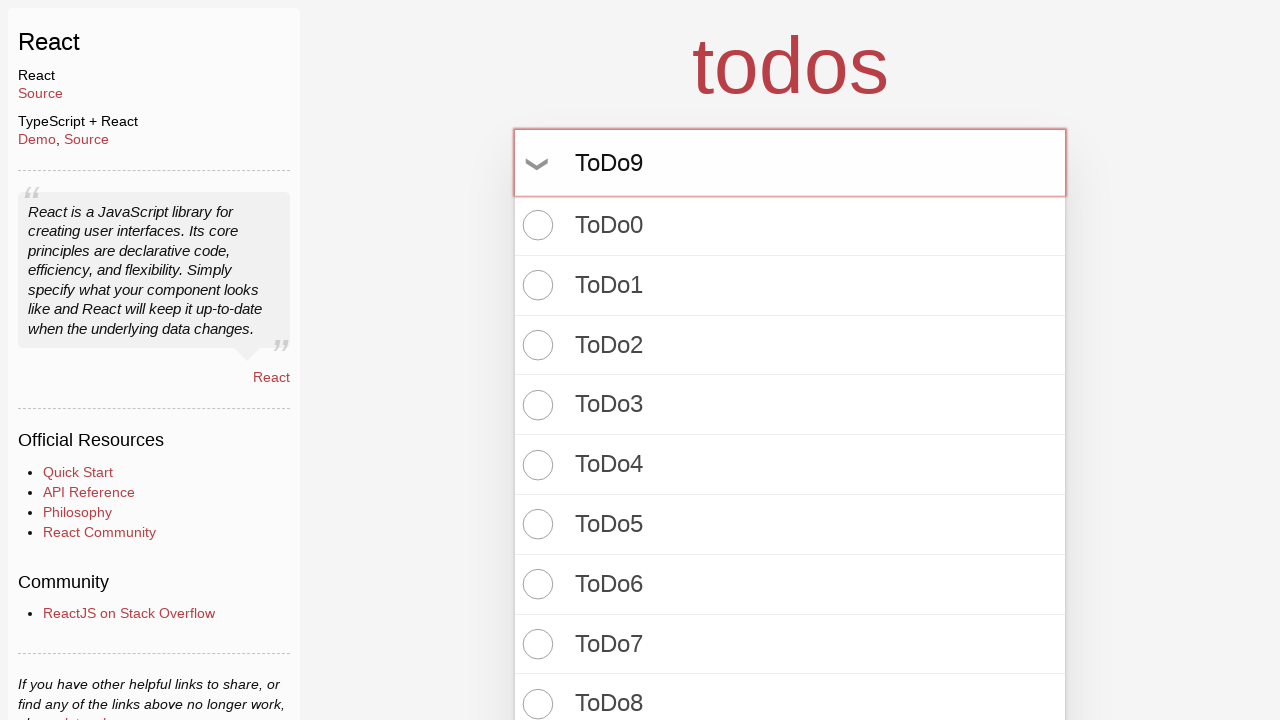

Pressed Enter to create todo item 10 on input.new-todo
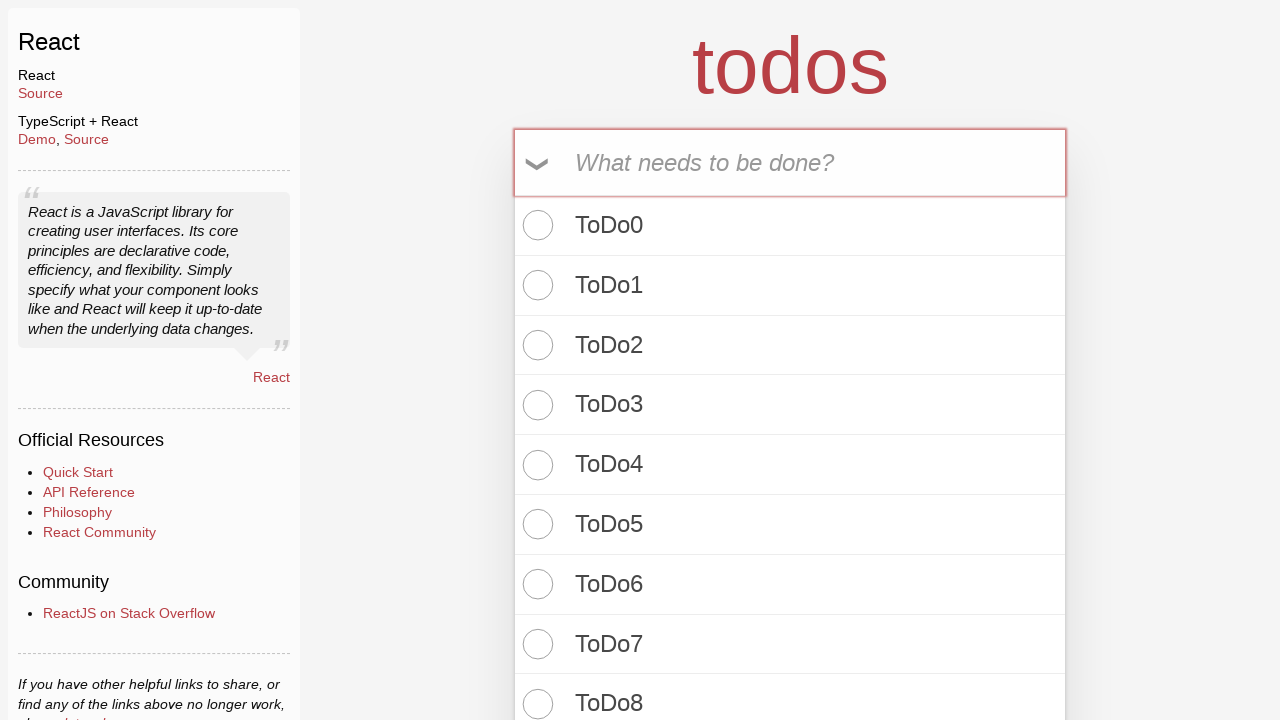

Waited for todo count element to be visible
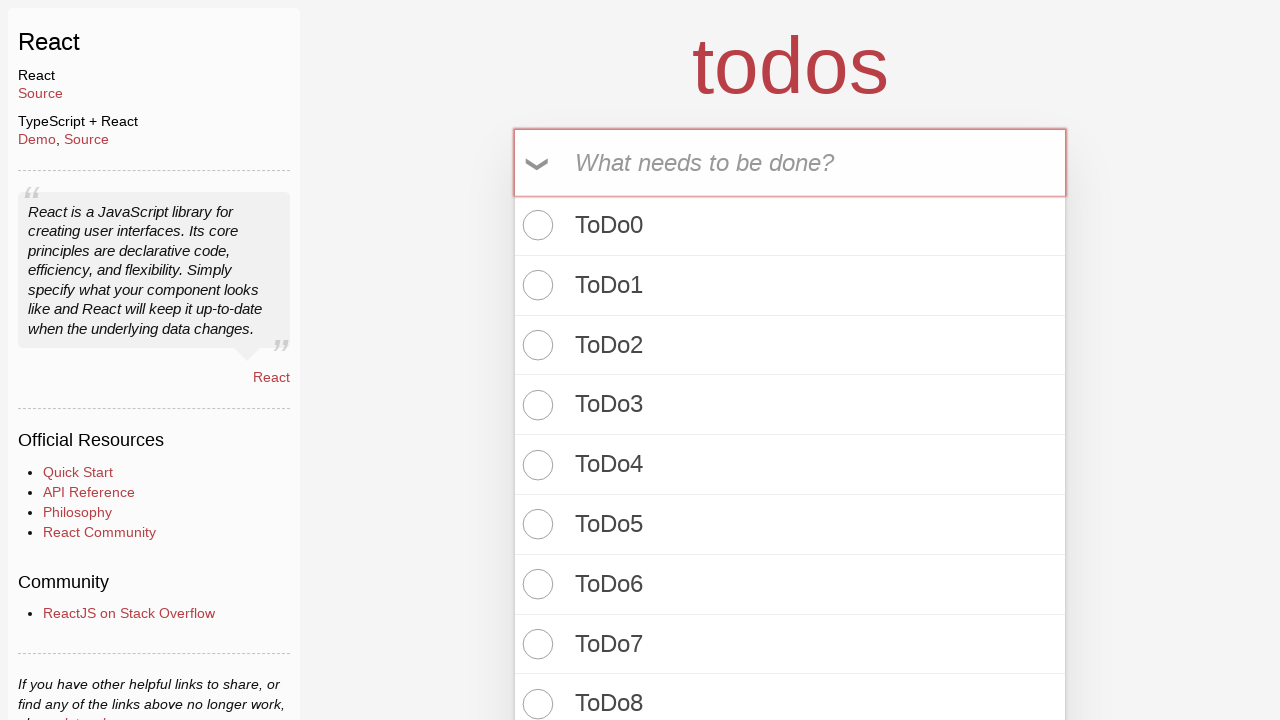

Verified that todo count shows '10 items left!'
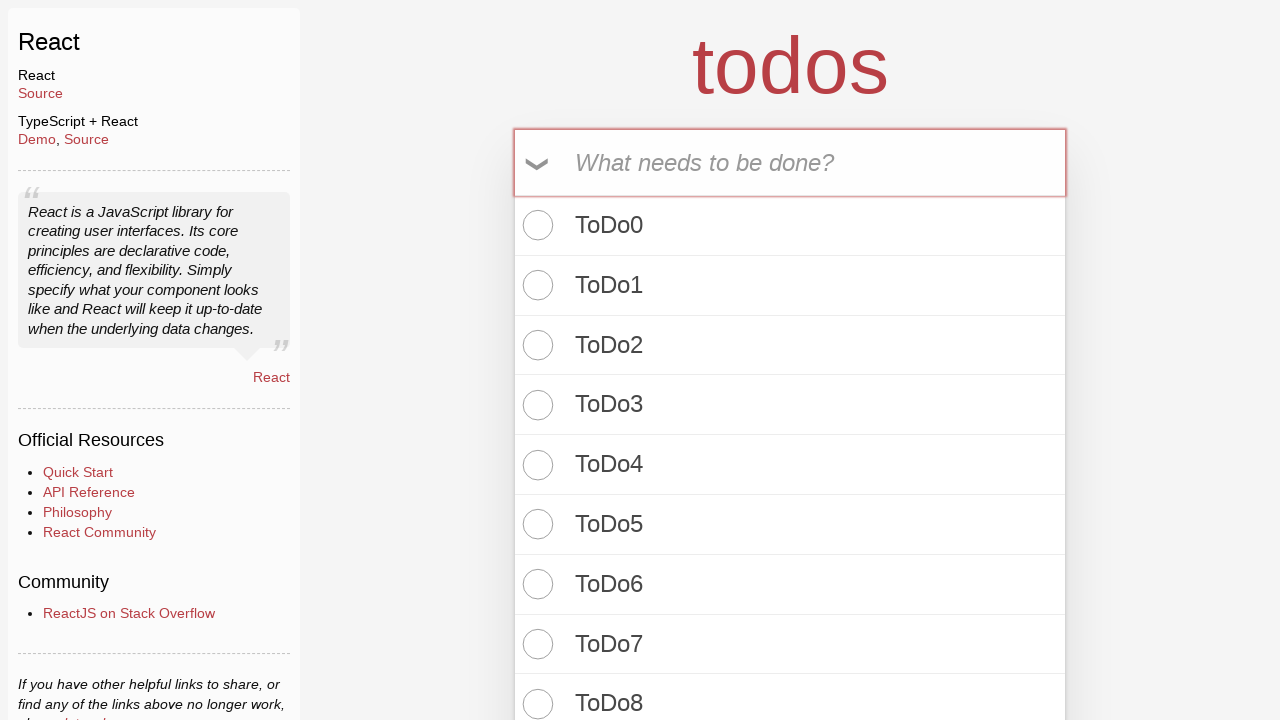

Verified that exactly 10 todo items are displayed in the list
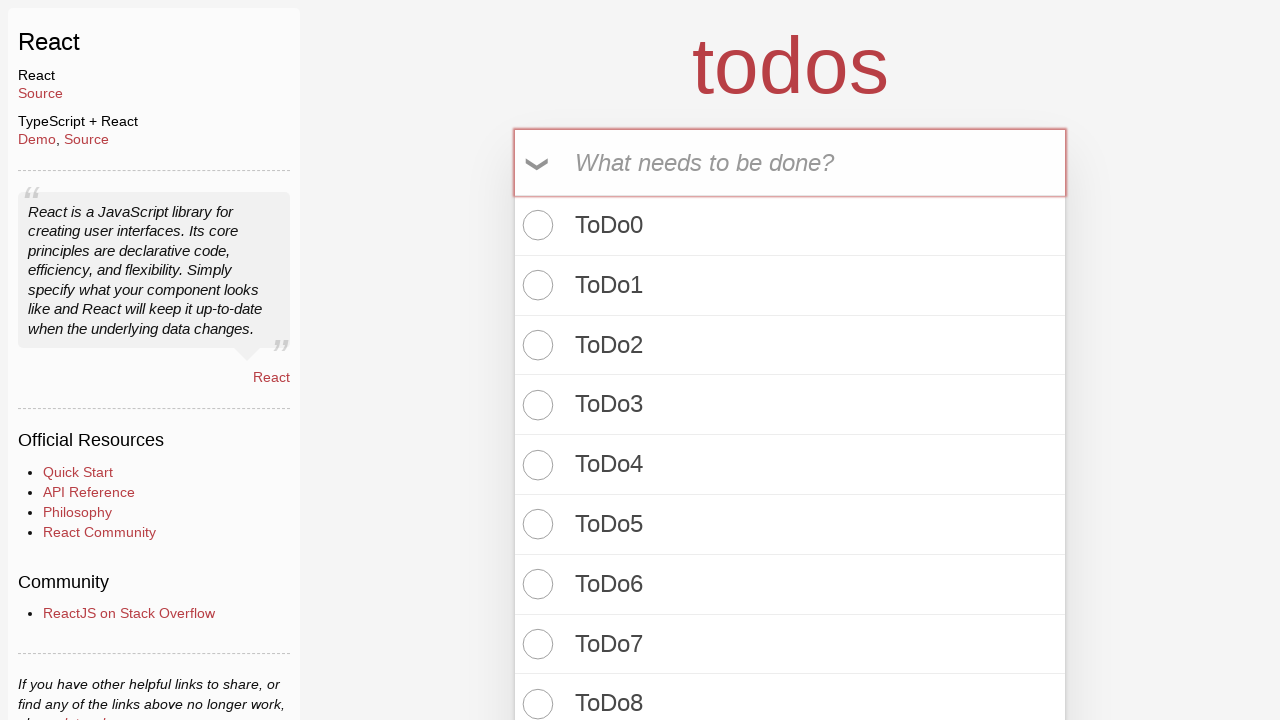

Clicked toggle-all checkbox to mark all todos as completed at (539, 163) on input.toggle-all
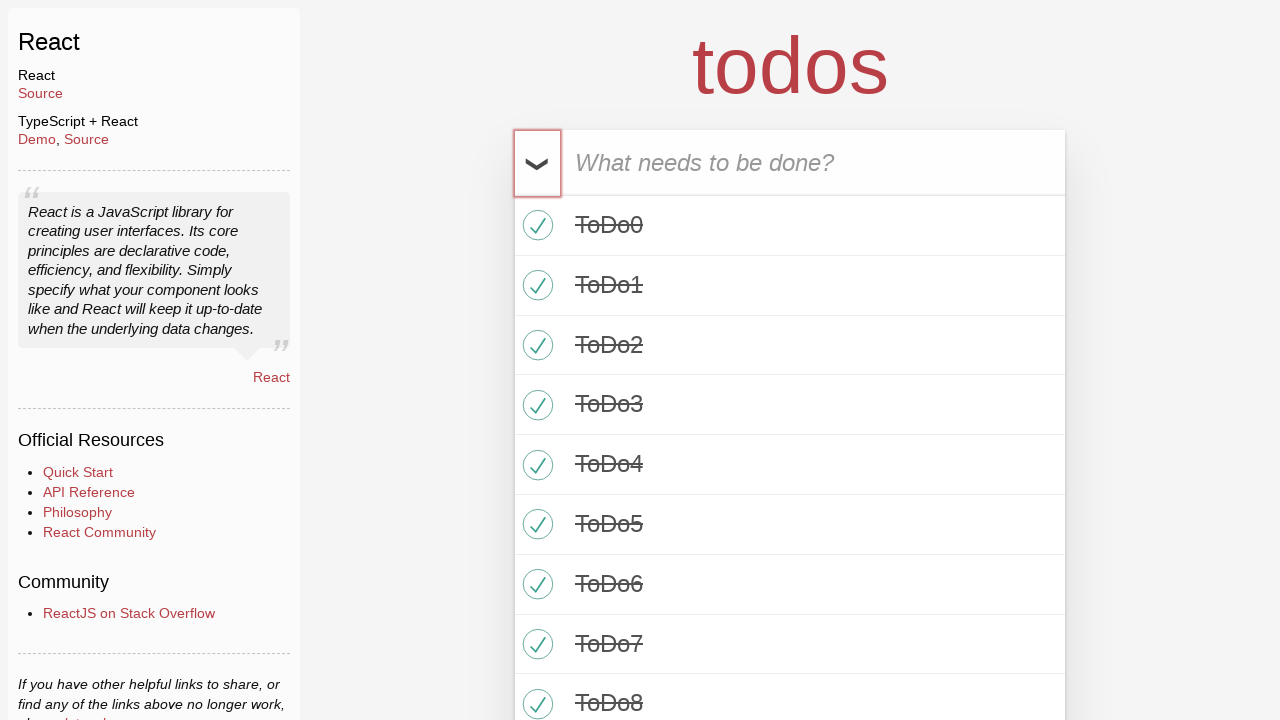

Verified that todo count shows '0 items left!' after toggling all to completed
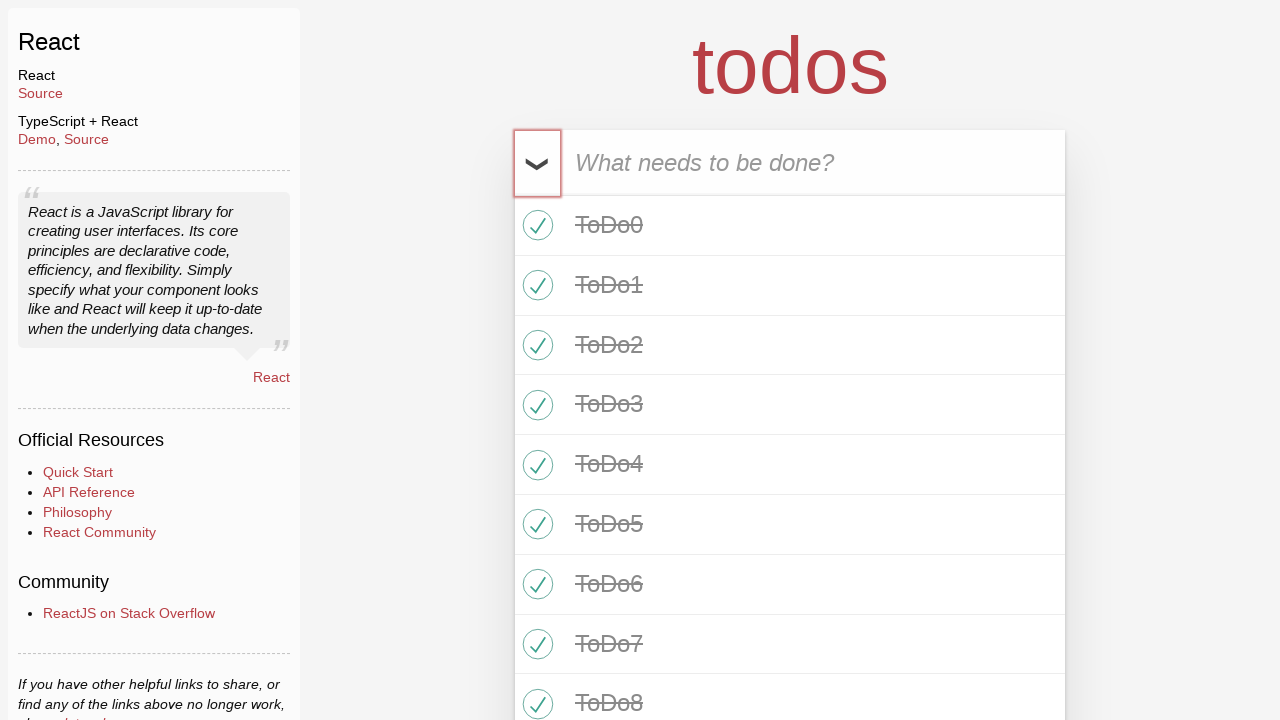

Verified that all 10 todo items are still present in the list
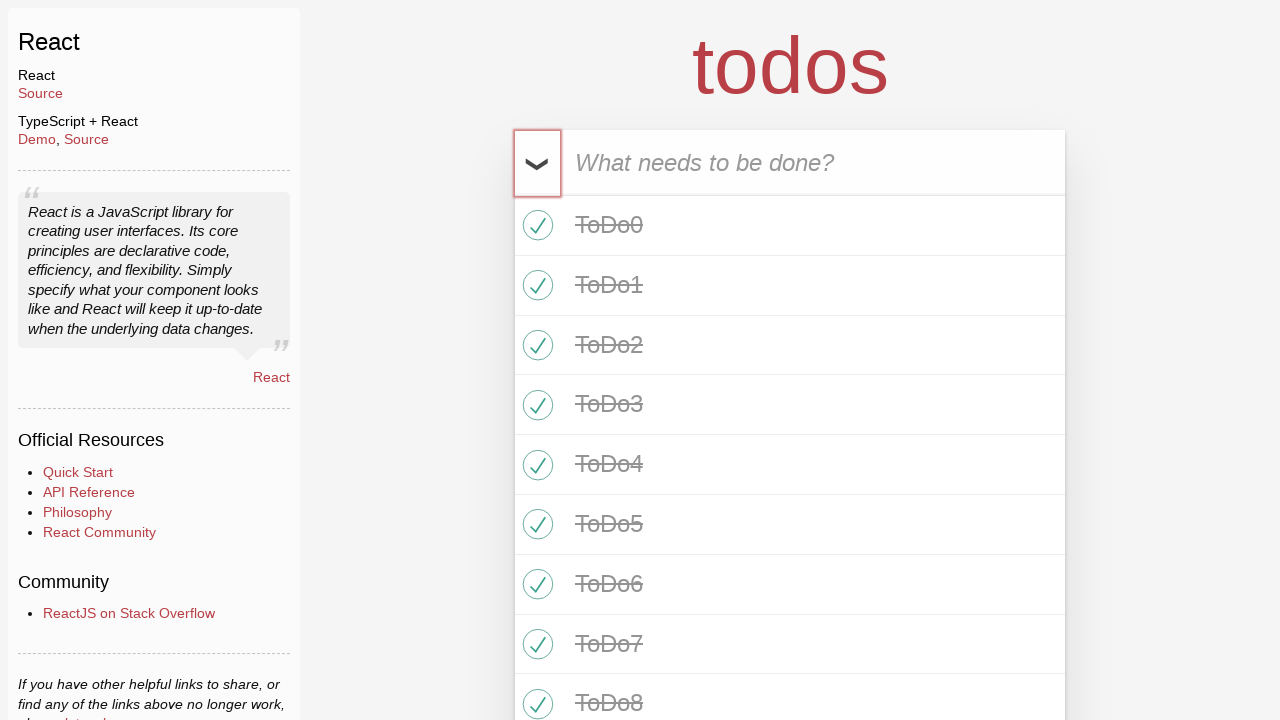

Clicked toggle-all checkbox to mark all todos as active at (539, 163) on input.toggle-all
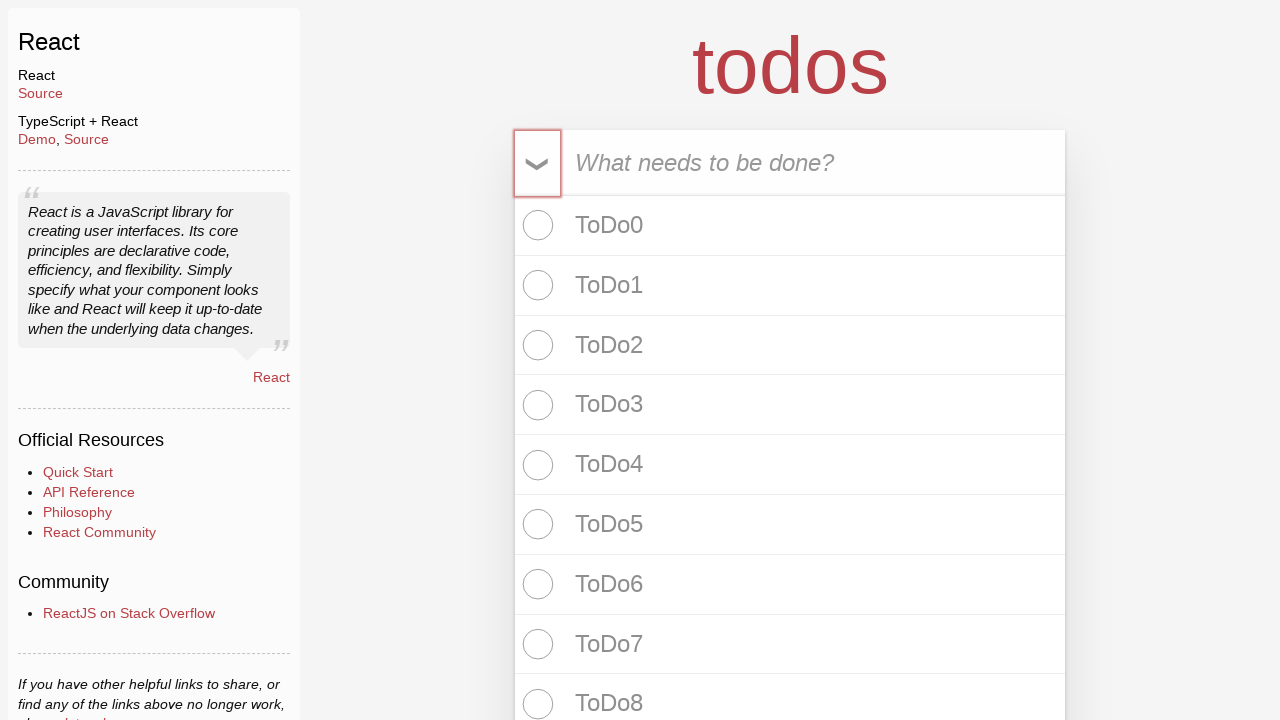

Verified that todo count shows '10 items left!' after toggling all back to active
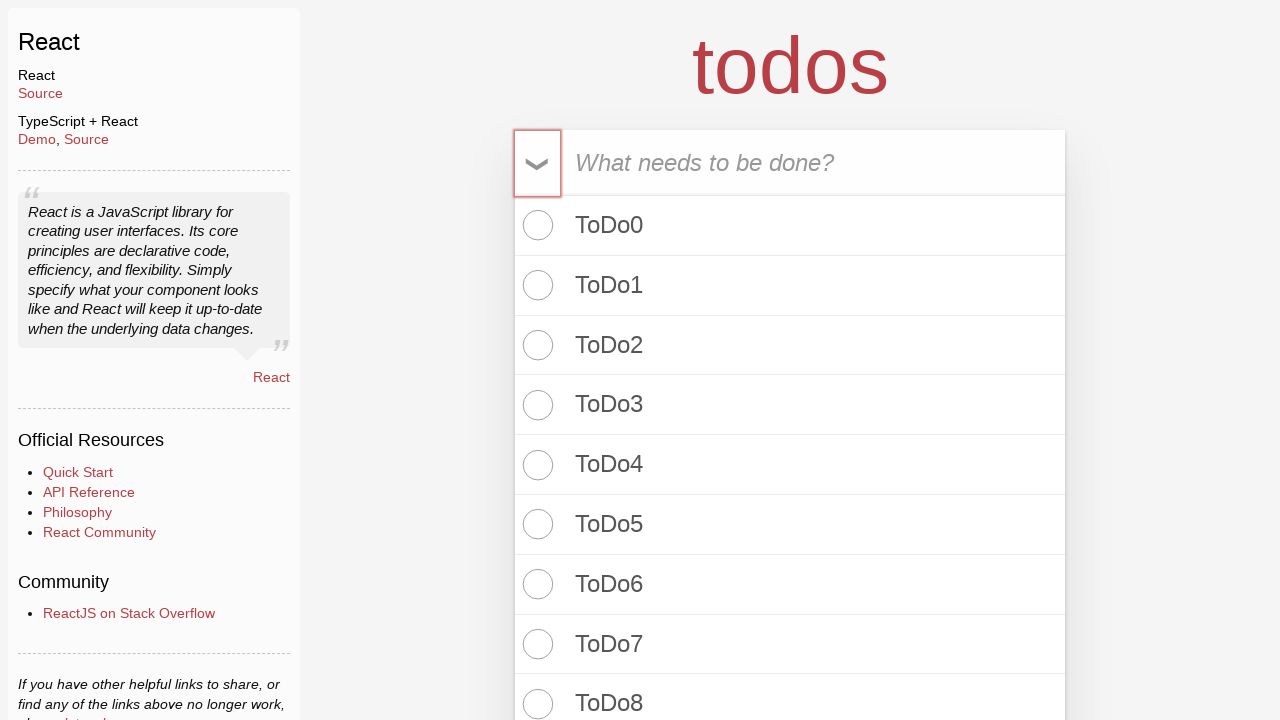

Verified that all 10 todo items remain in the list after toggling back to active
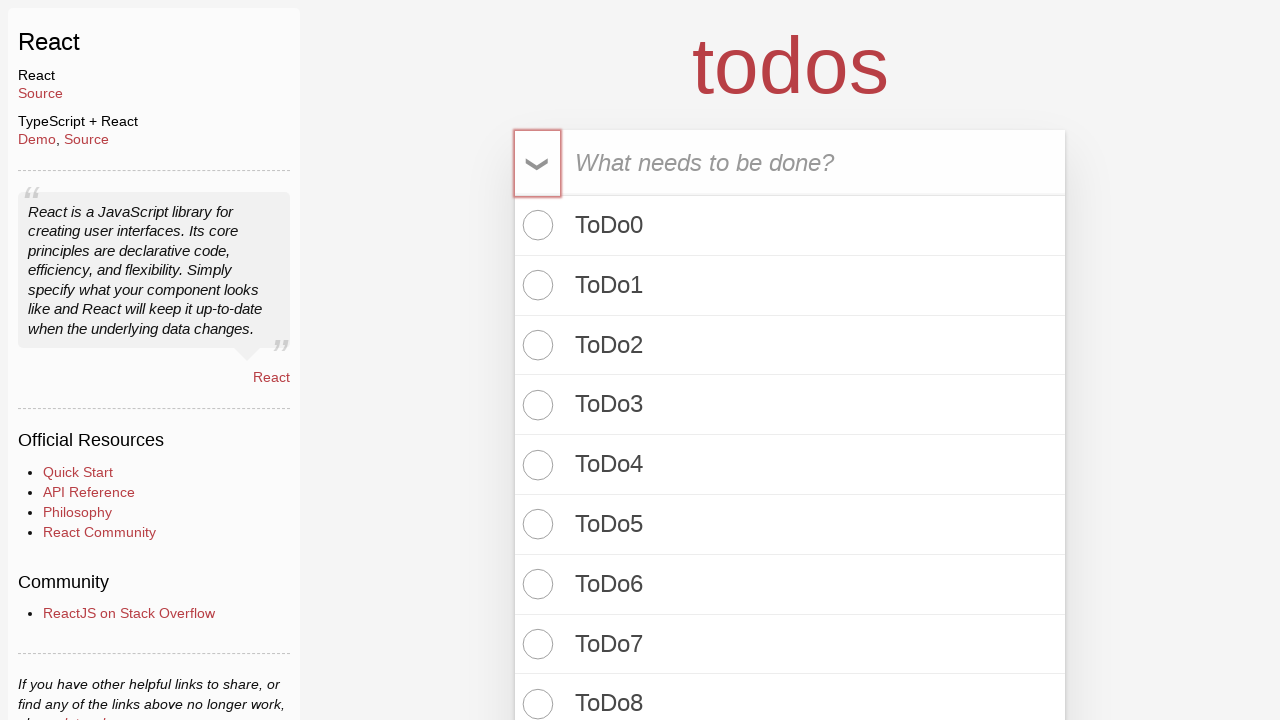

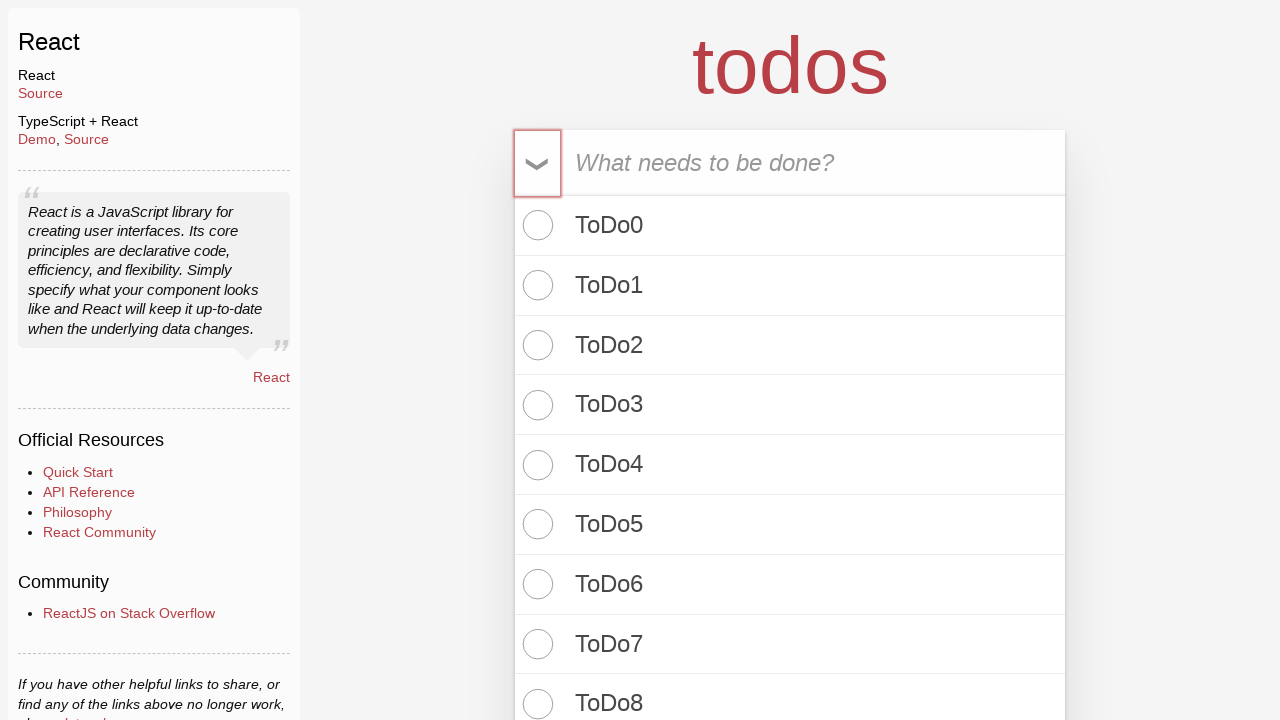